Tests a web form by filling a text input field with text and clicking the submit button, then verifying the success message is displayed

Starting URL: https://www.selenium.dev/selenium/web/web-form.html

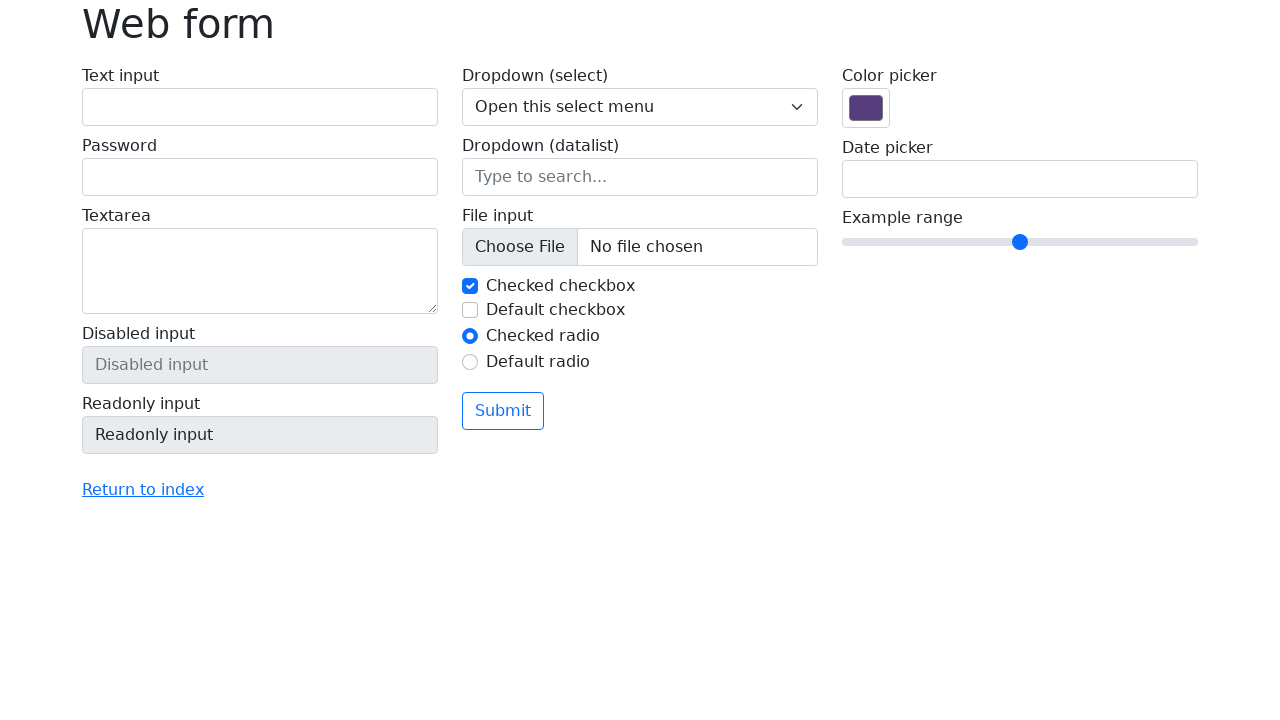

Verified page title is 'Web form'
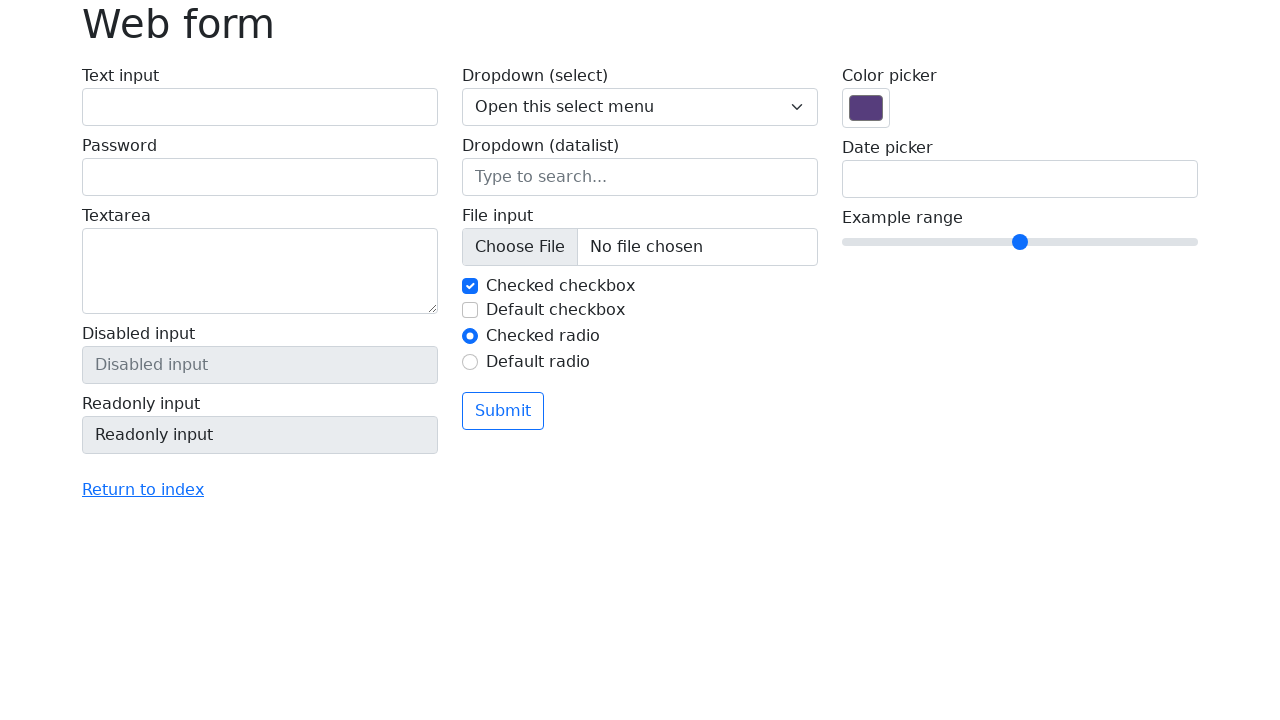

Filled text input field with 'Selenium' on input[name='my-text']
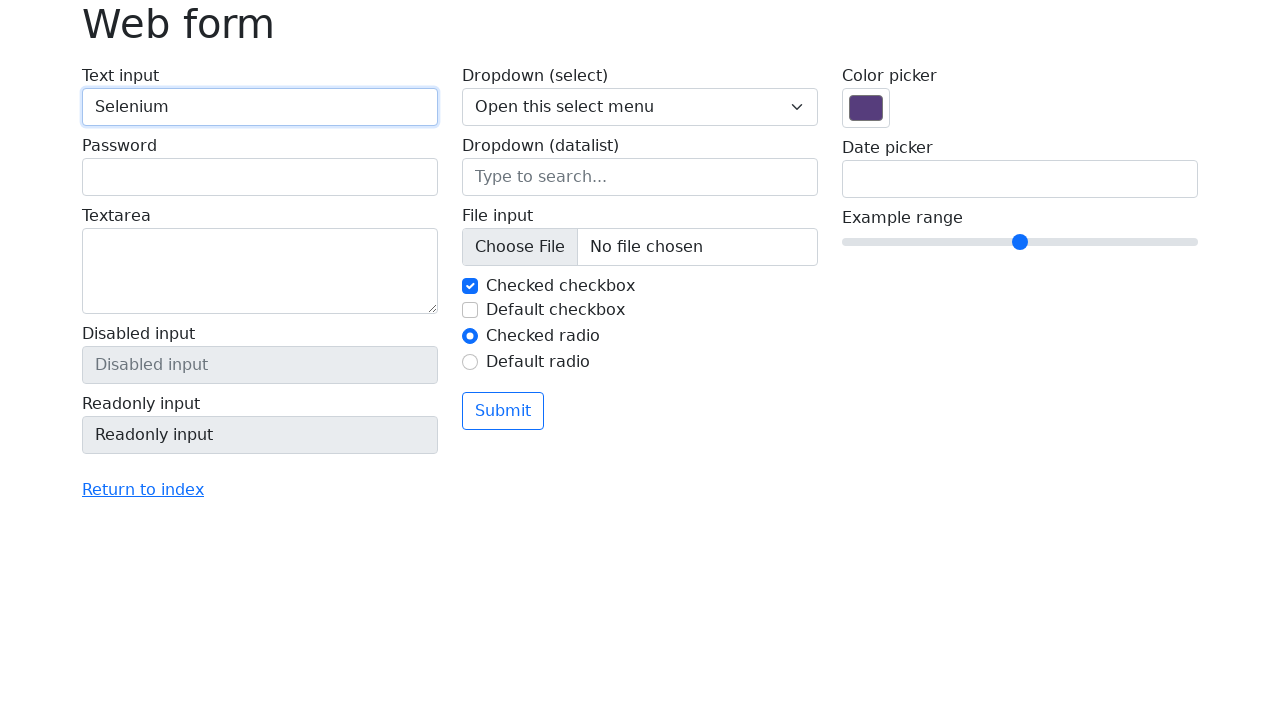

Clicked the submit button at (503, 411) on button
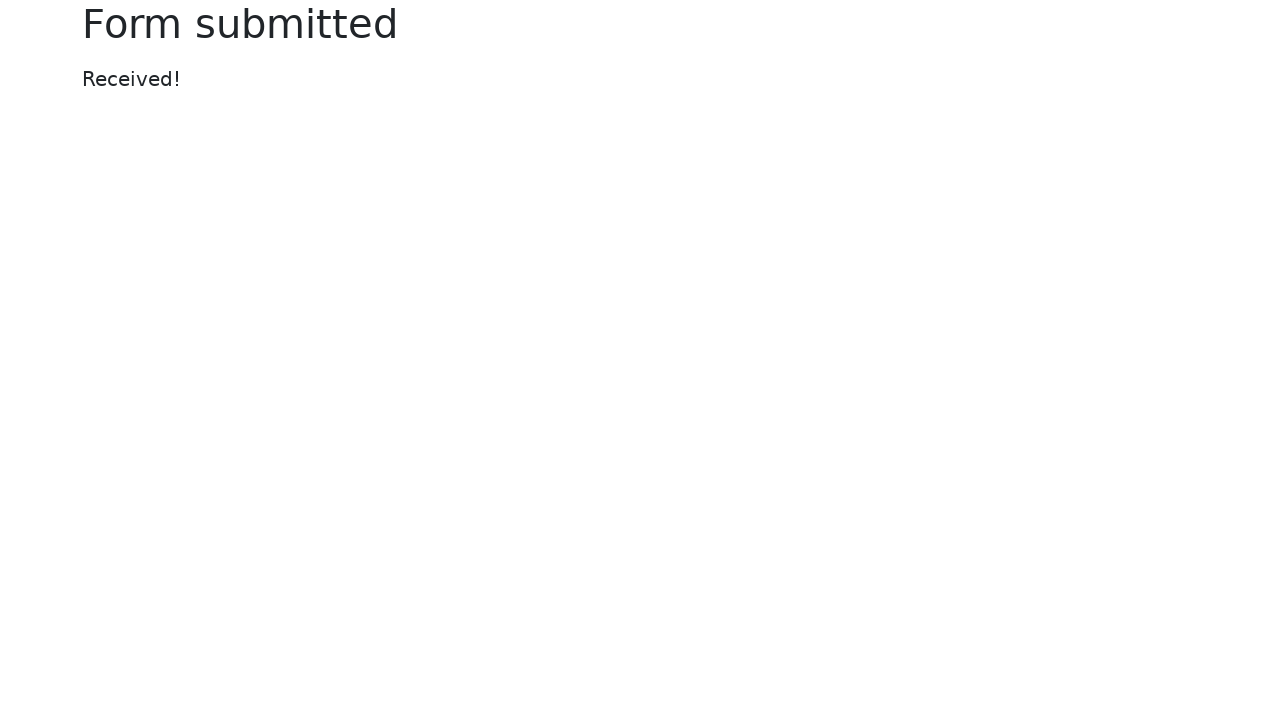

Success message element loaded
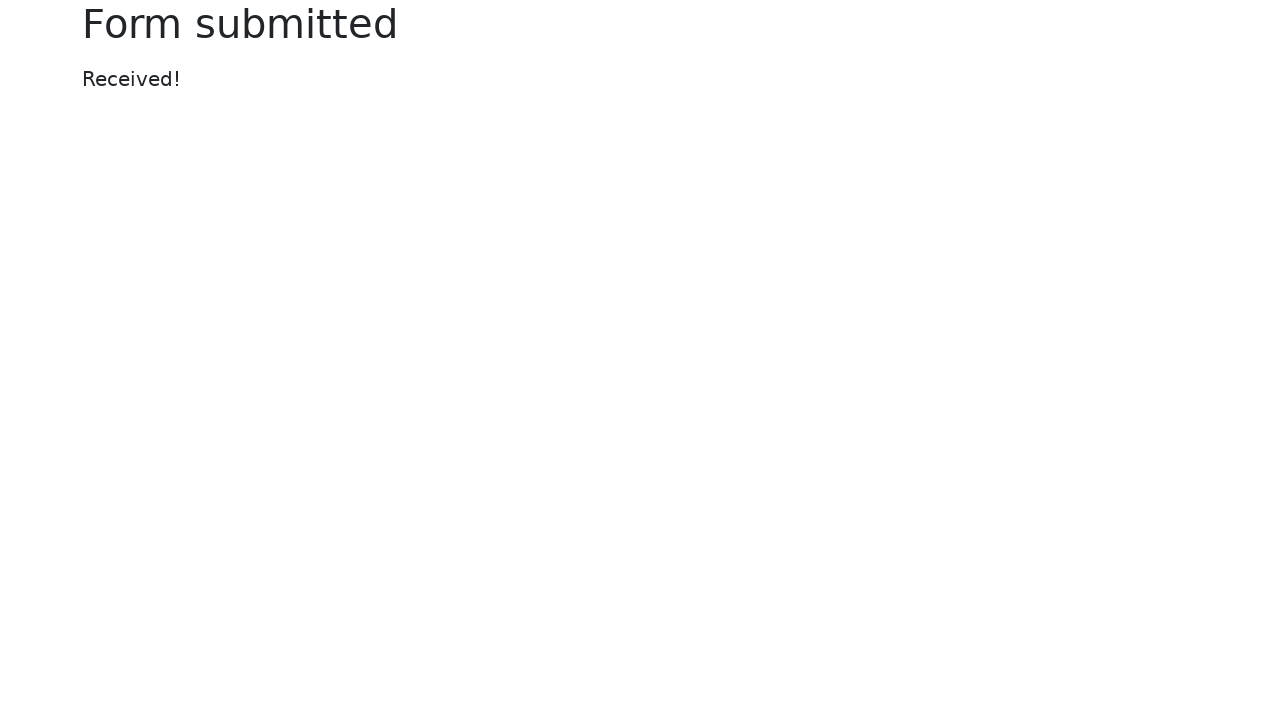

Verified success message displays 'Received!'
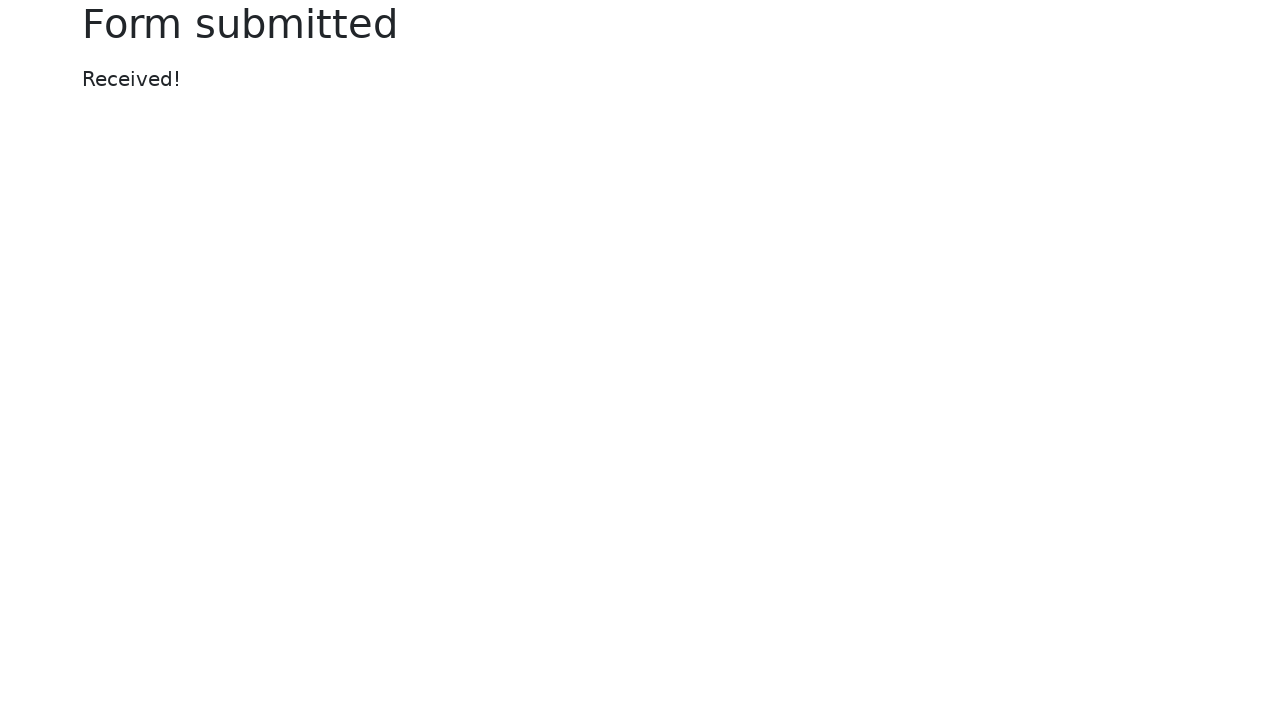

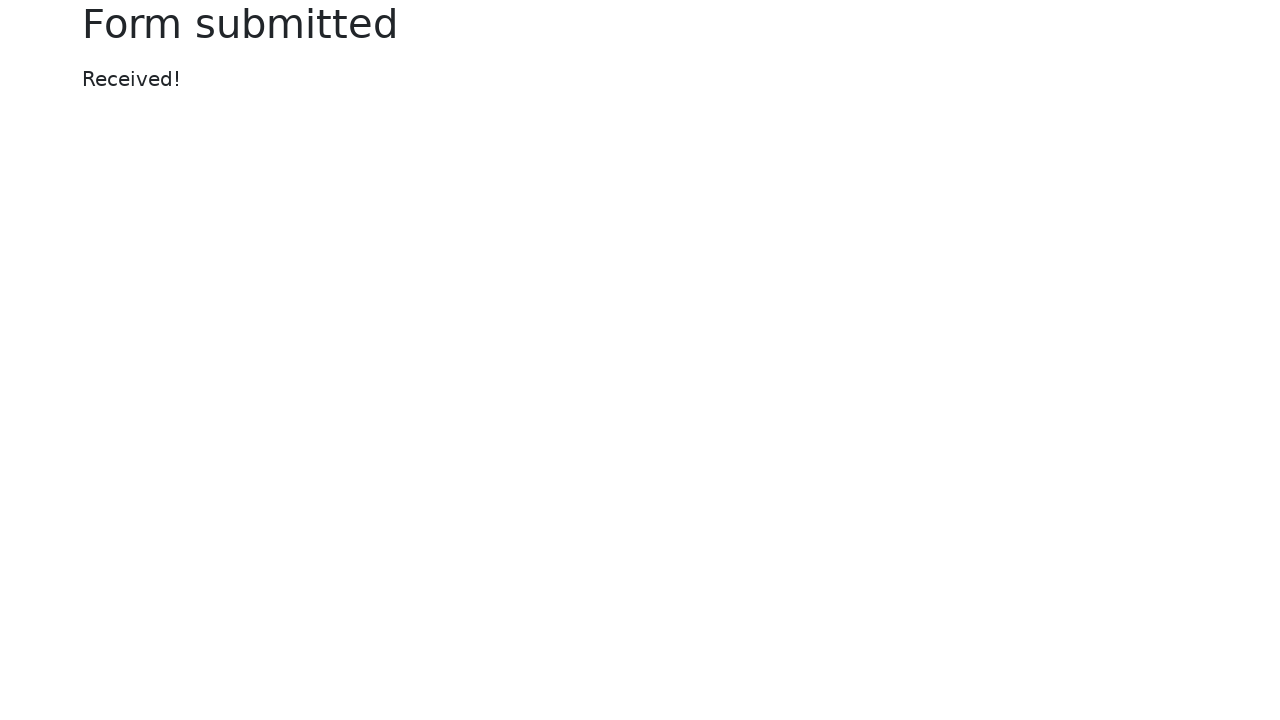